Tests browser window resizing functionality by navigating to a website and changing the viewport dimensions.

Starting URL: https://www.travelex.co.uk

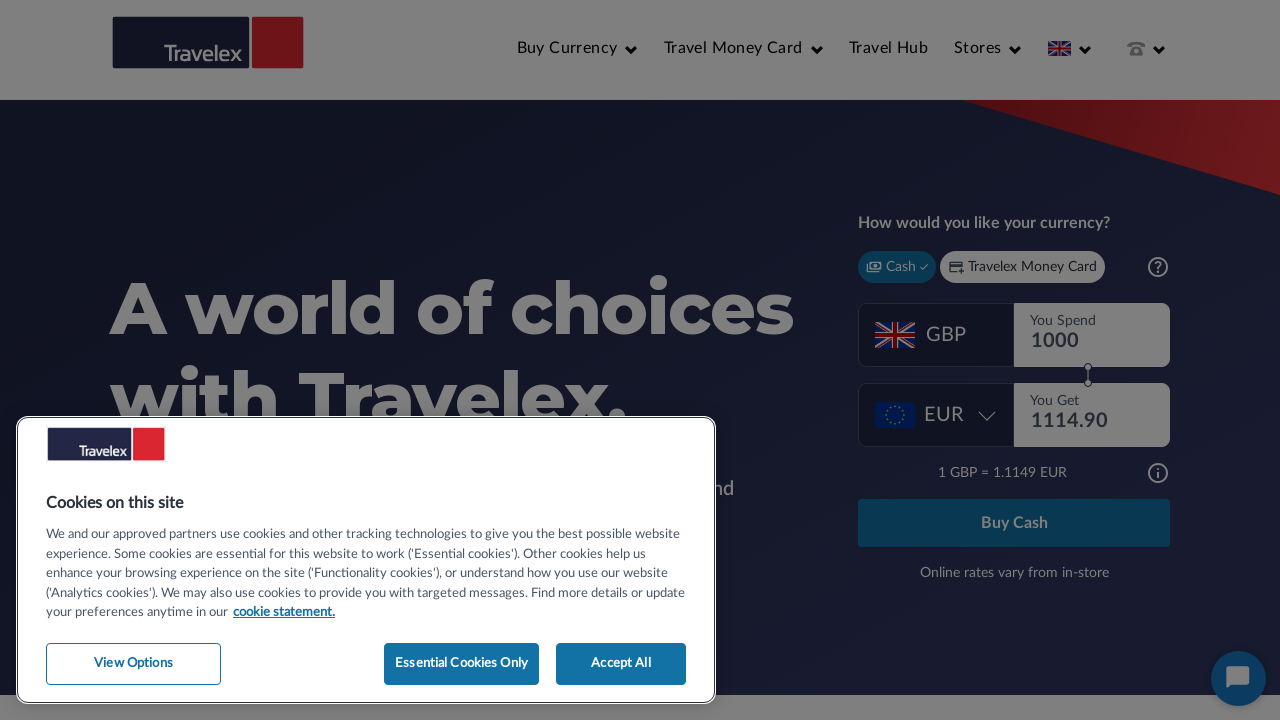

Navigated to https://www.travelex.co.uk
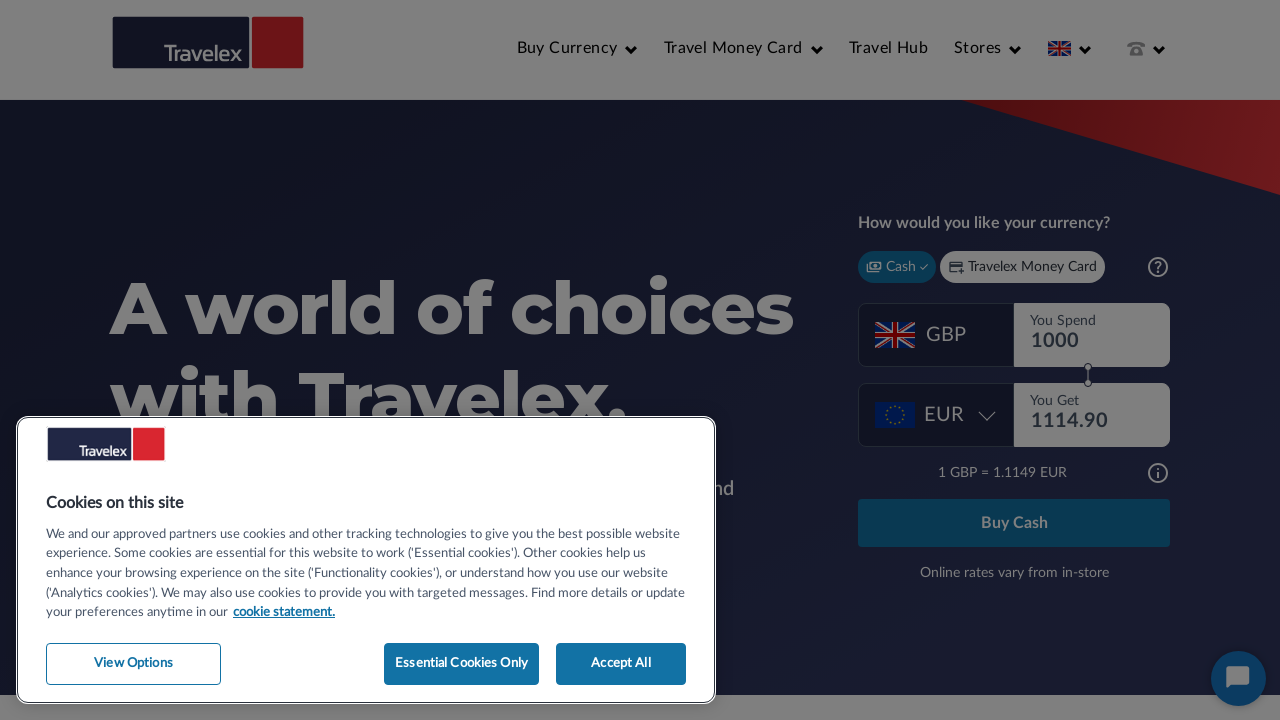

Page loaded - DOM content ready
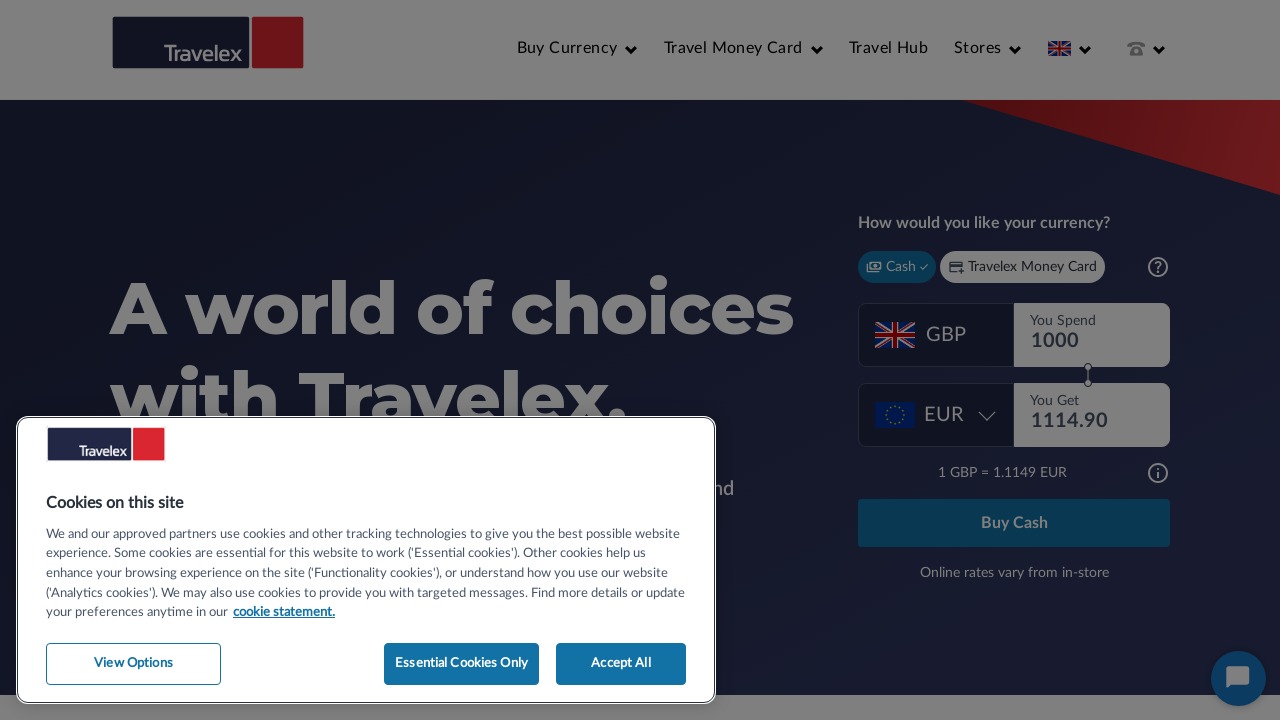

Retrieved current viewport size: {'width': 1280, 'height': 720}
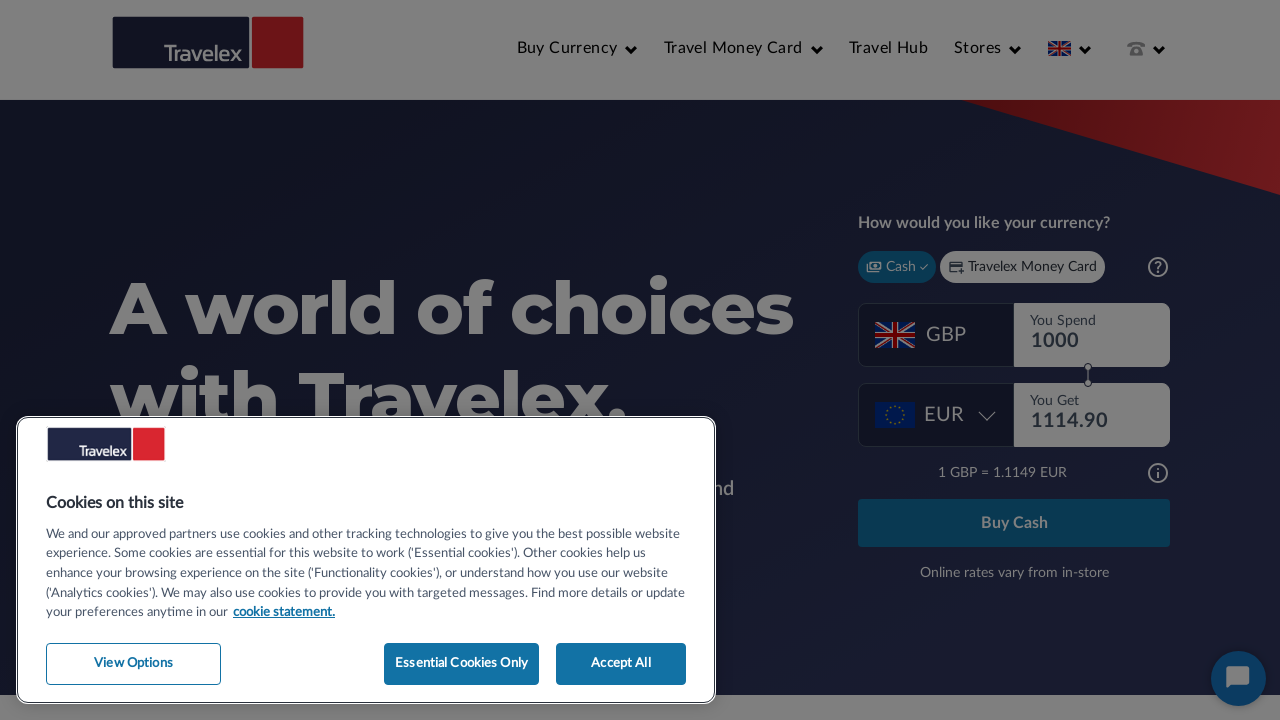

Resized viewport to 550x600 pixels
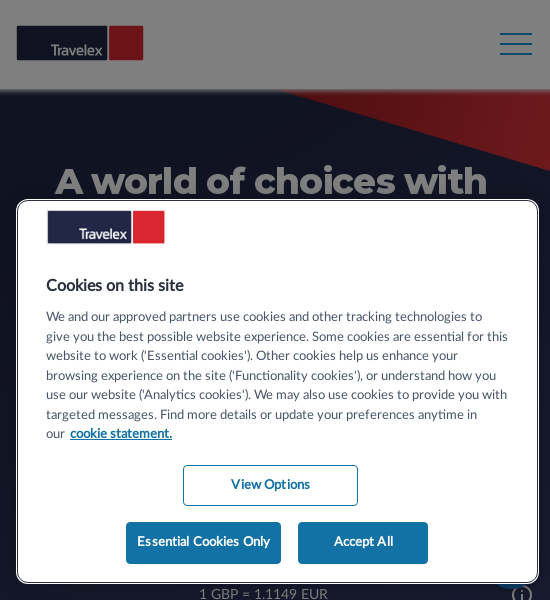

Retrieved new viewport size: {'width': 550, 'height': 600}
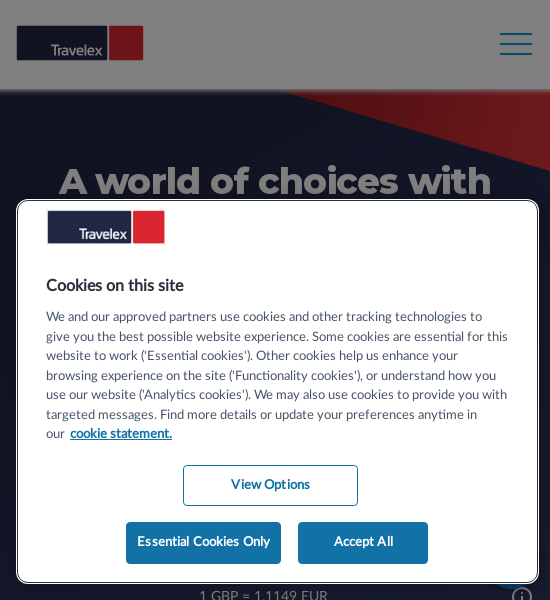

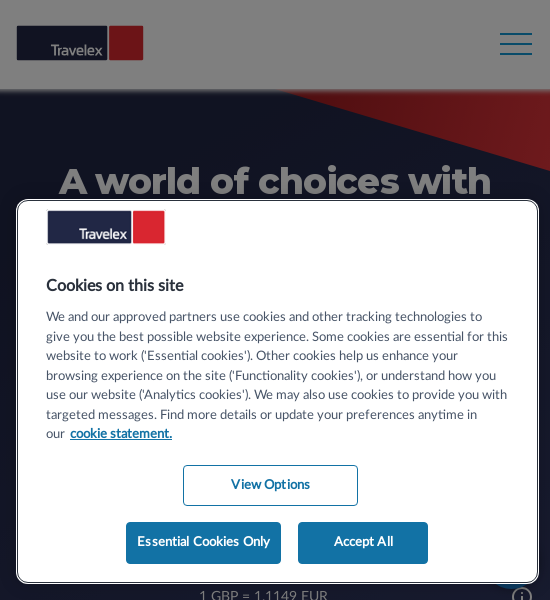